Tests navigation to the ABOUT page and verifies the author name is displayed

Starting URL: https://one-hand-bandit.vercel.app/

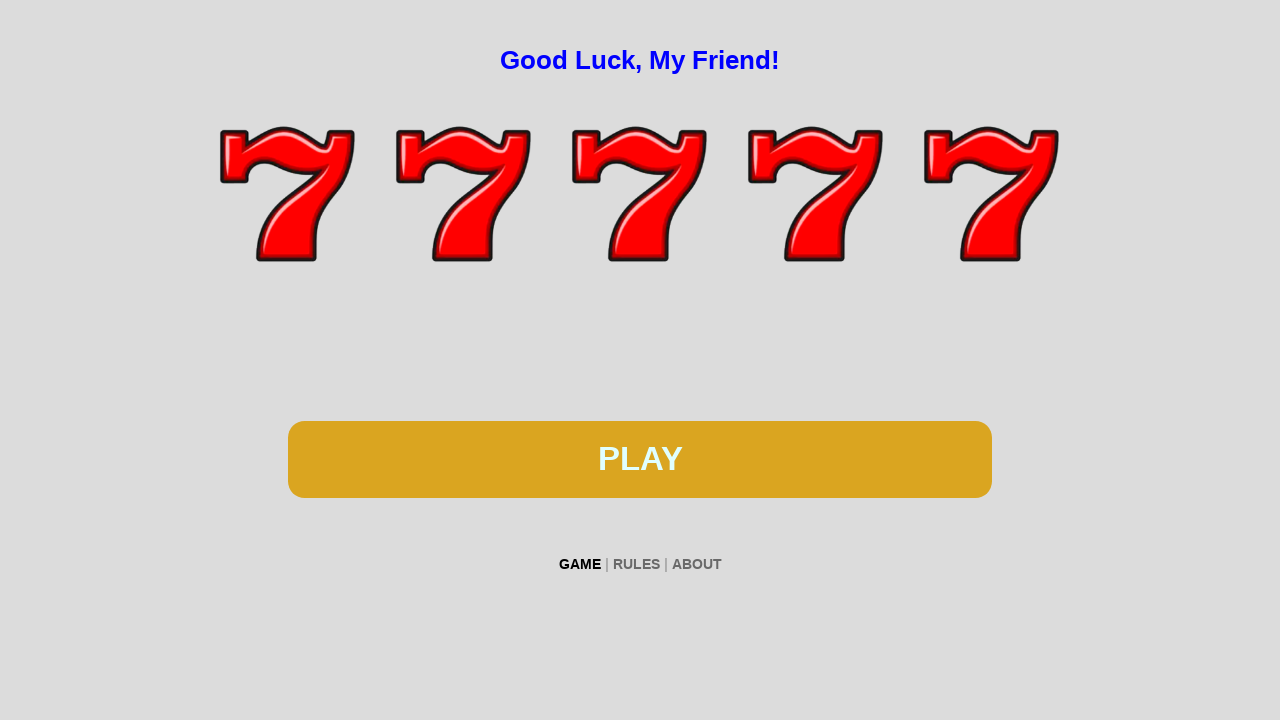

Clicked on ABOUT link at (696, 564) on xpath=//*[contains(text(), "ABOUT")]
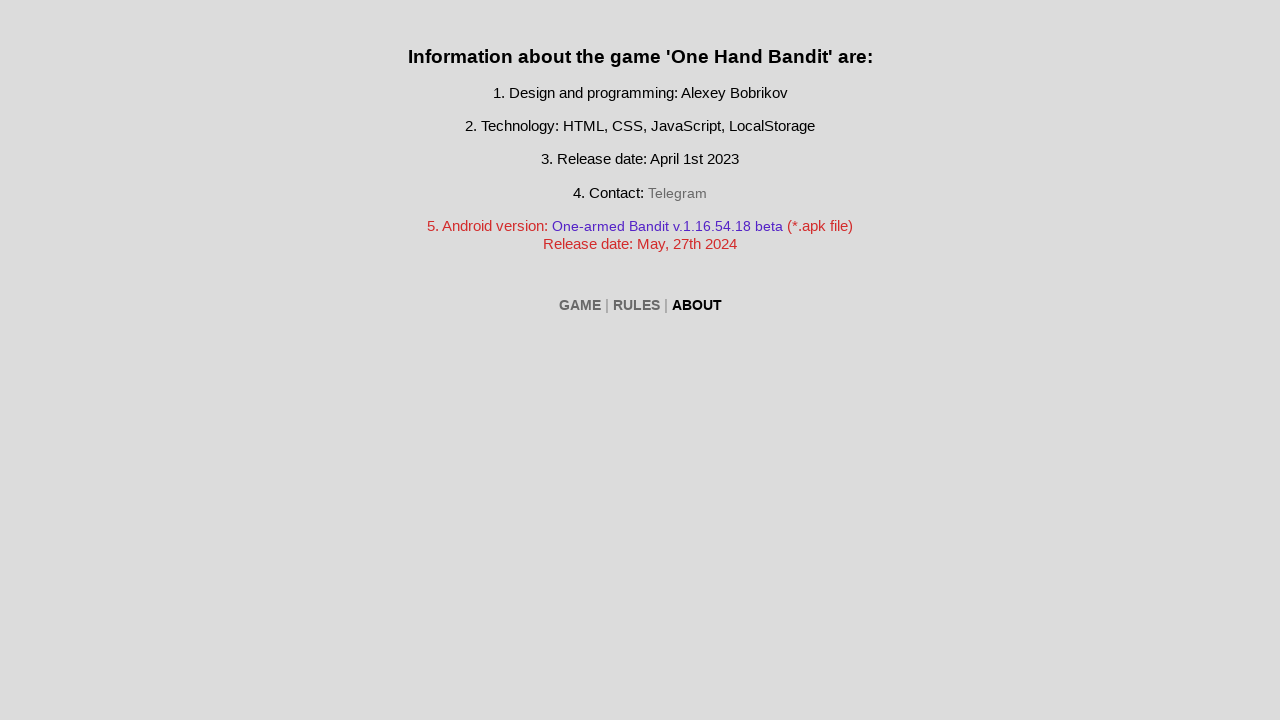

Verified author name 'Alexey Bobrikov' is displayed on ABOUT page
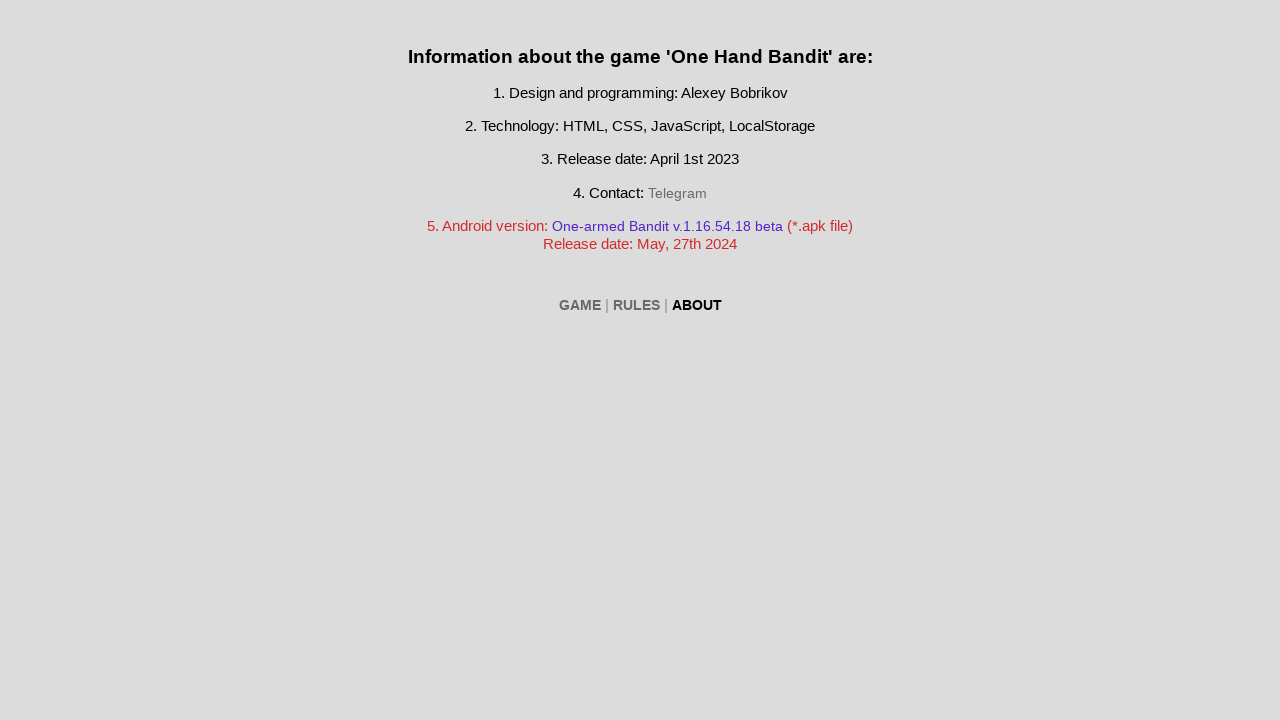

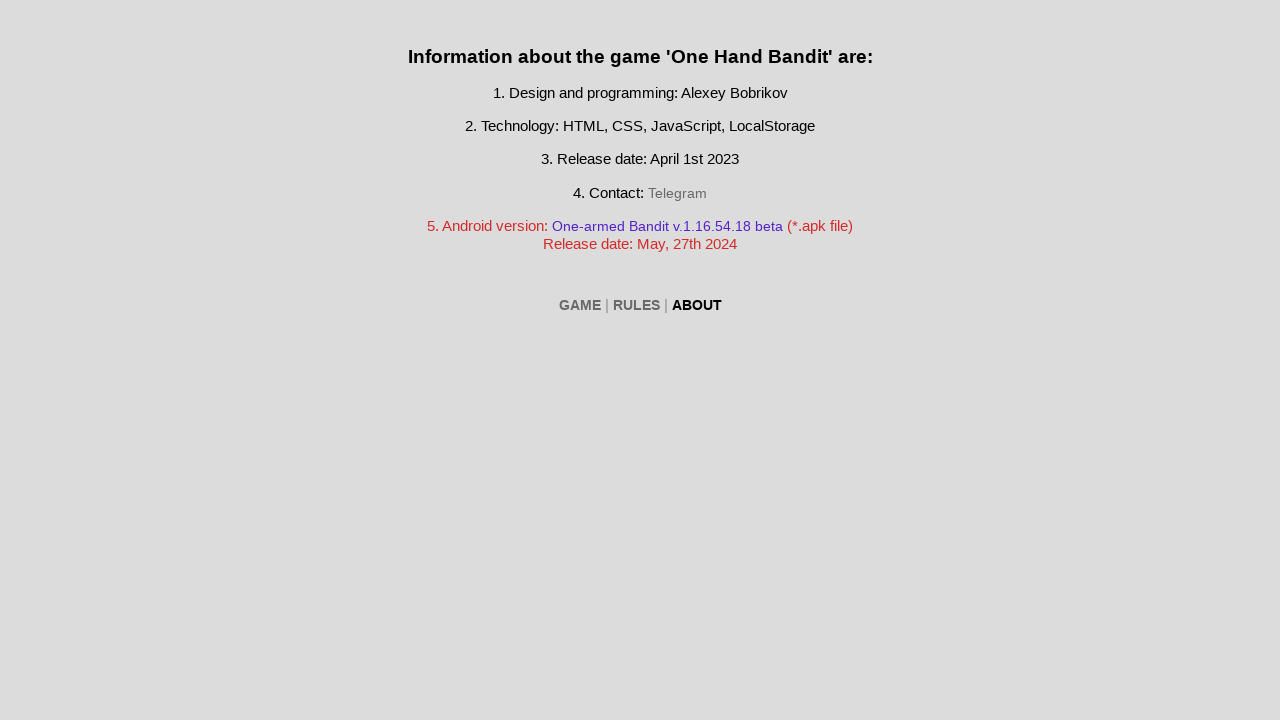